Tests the home page by verifying the title, company logo visibility, Home button active status, and page text content.

Starting URL: http://uitest.duodecadits.com

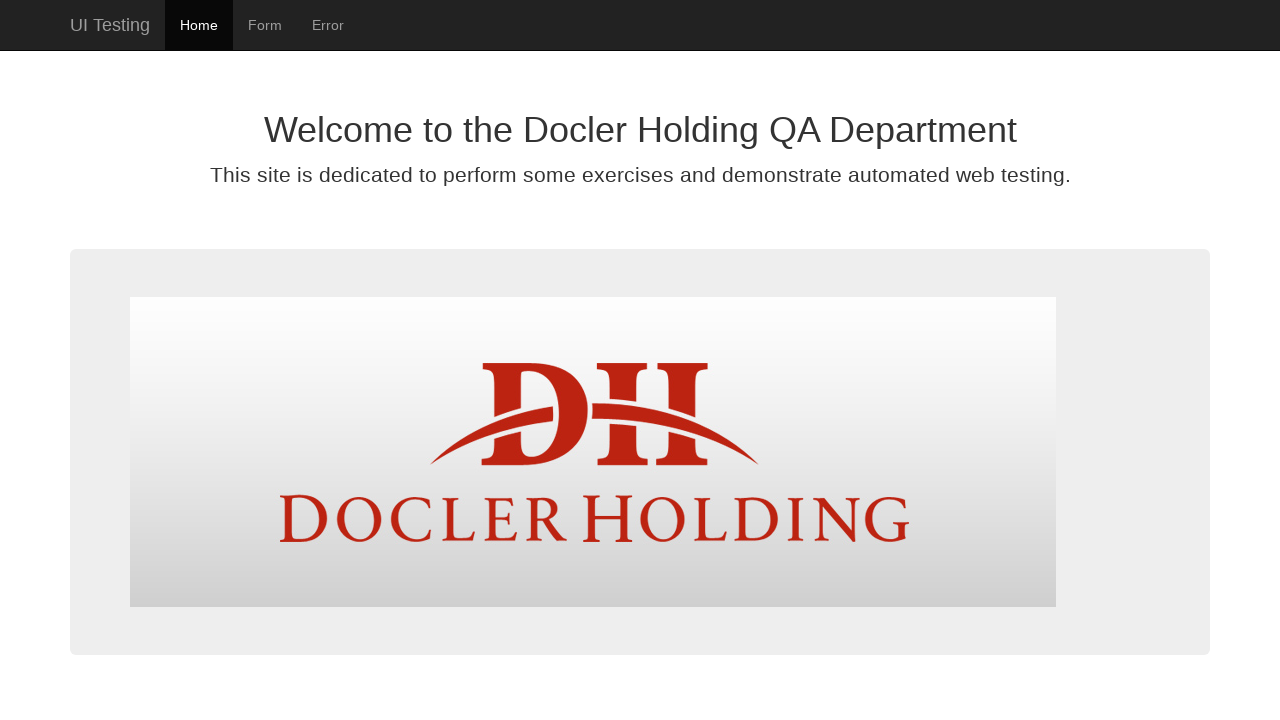

Waited for company logo element to be present in DOM
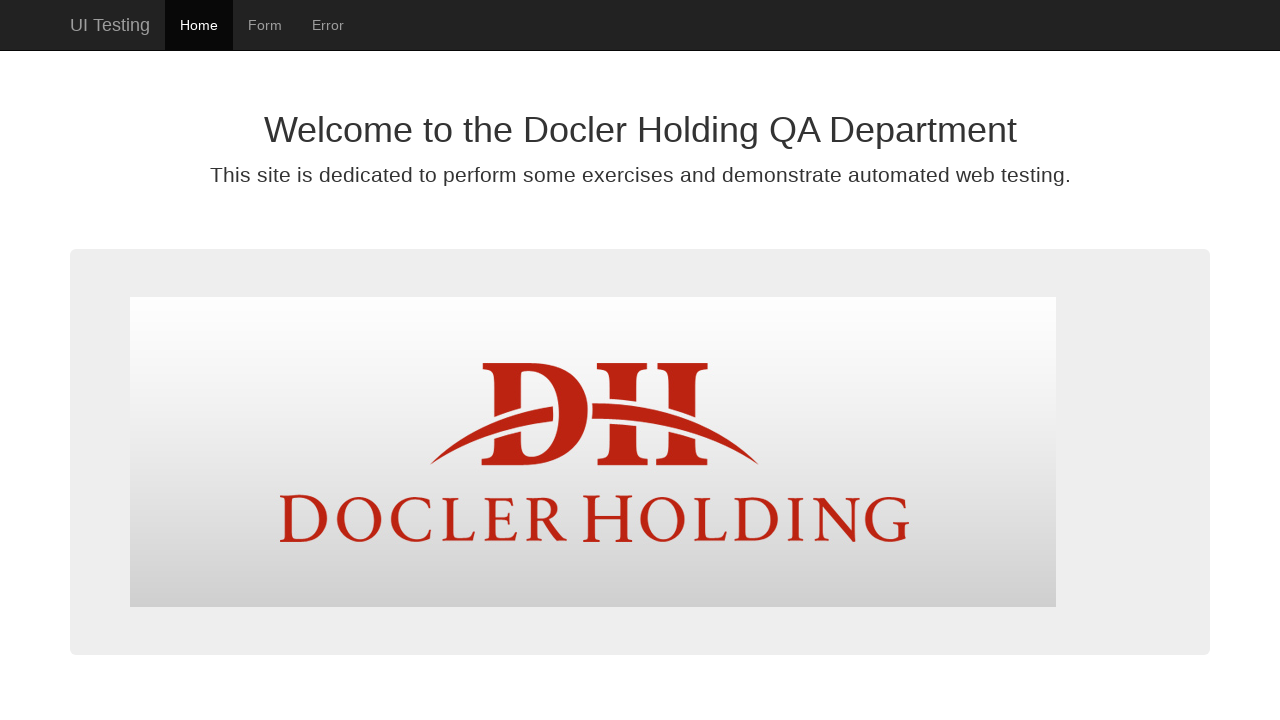

Verified company logo is visible
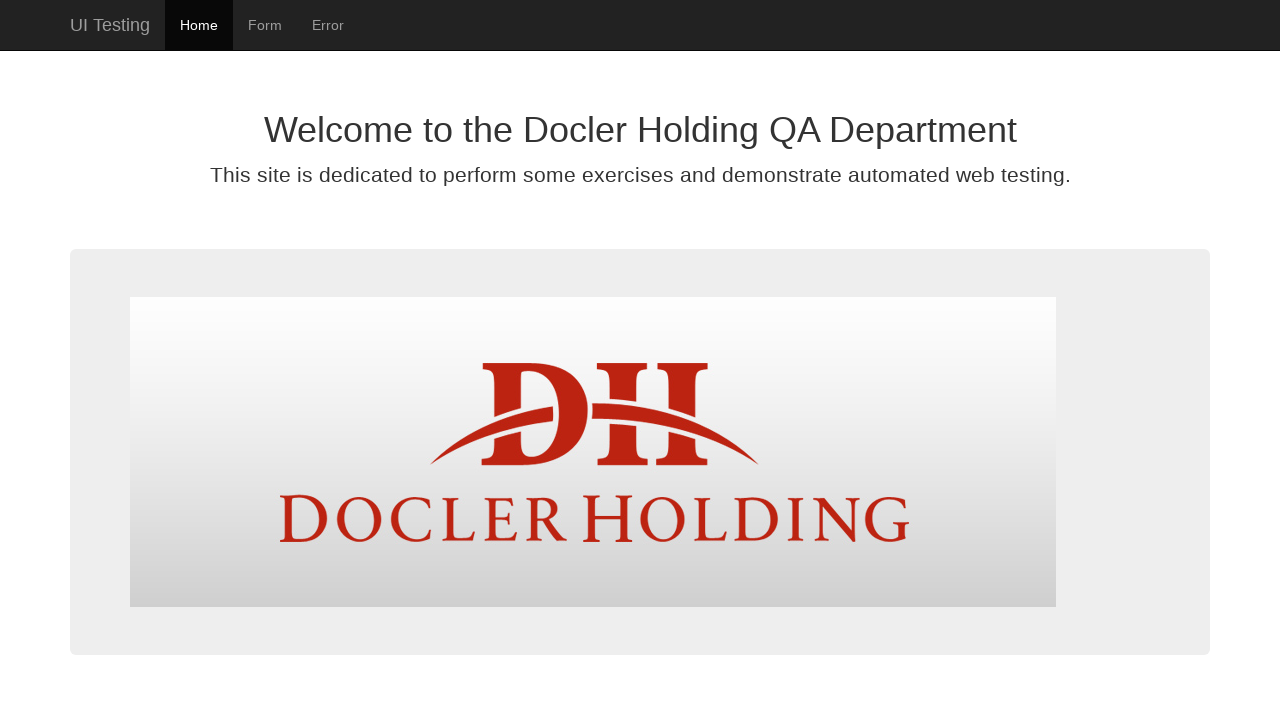

Located Home button element
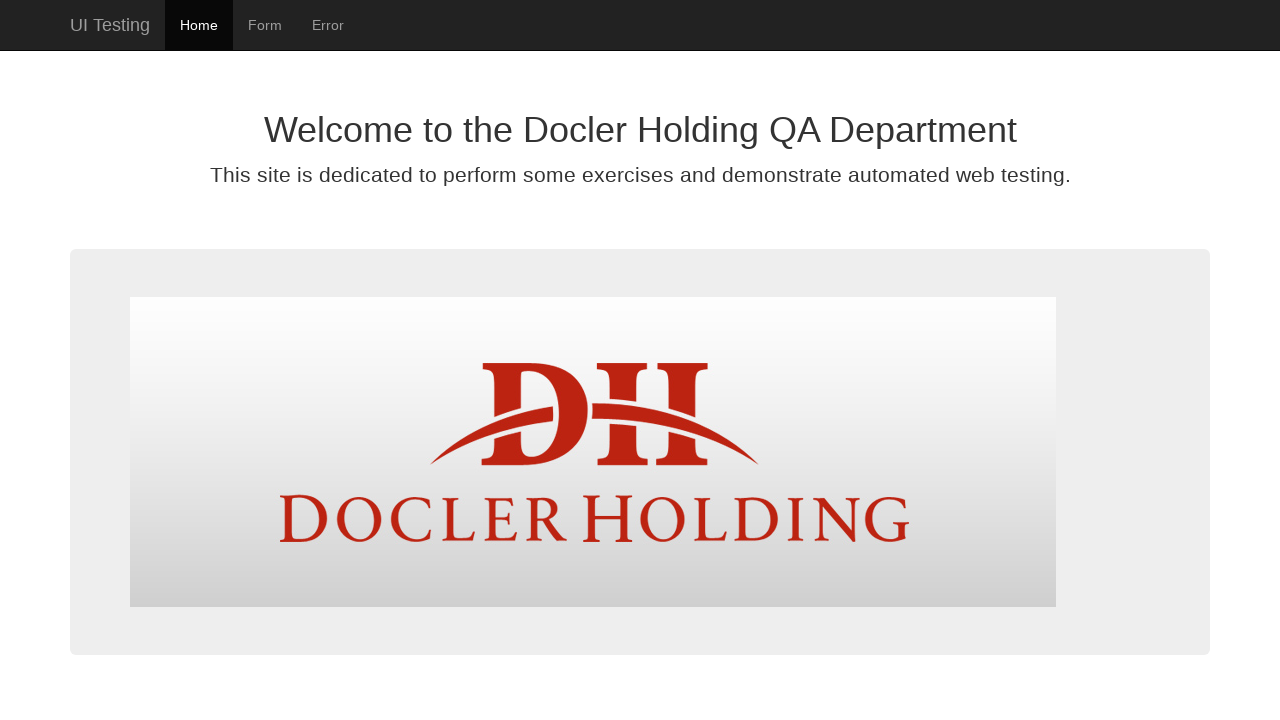

Verified Home button is enabled and active
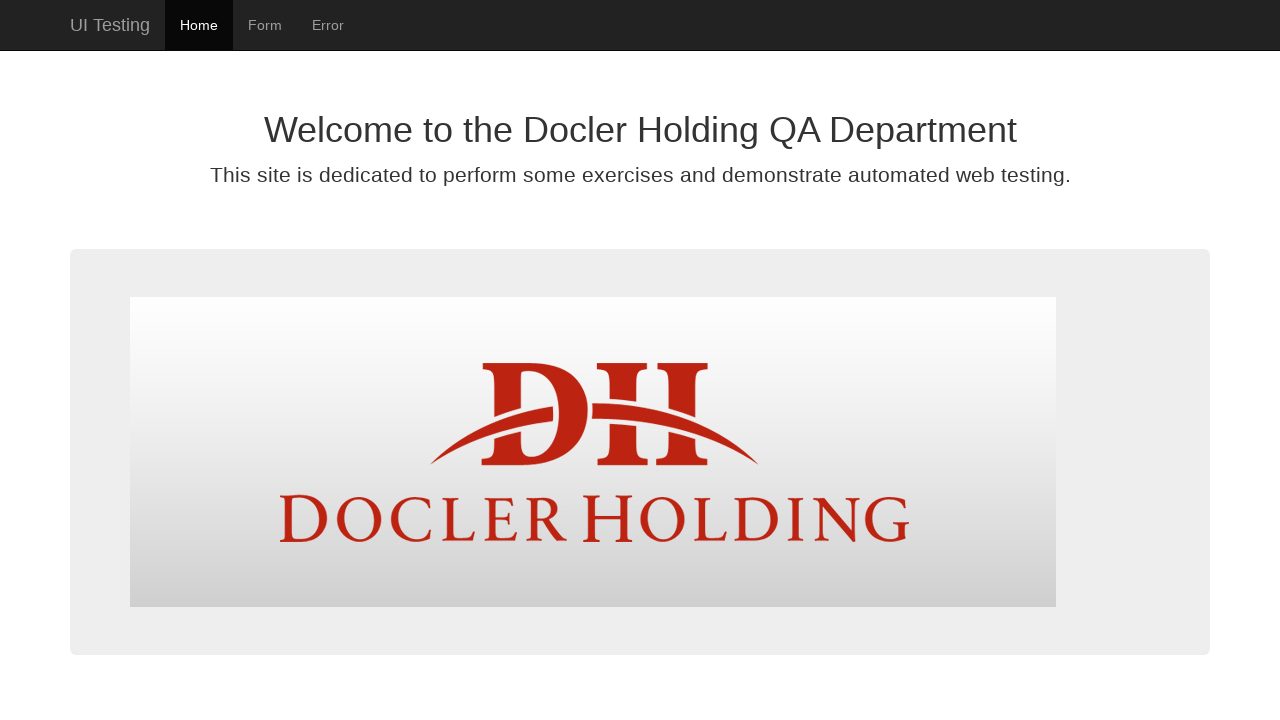

Retrieved h1 heading text content
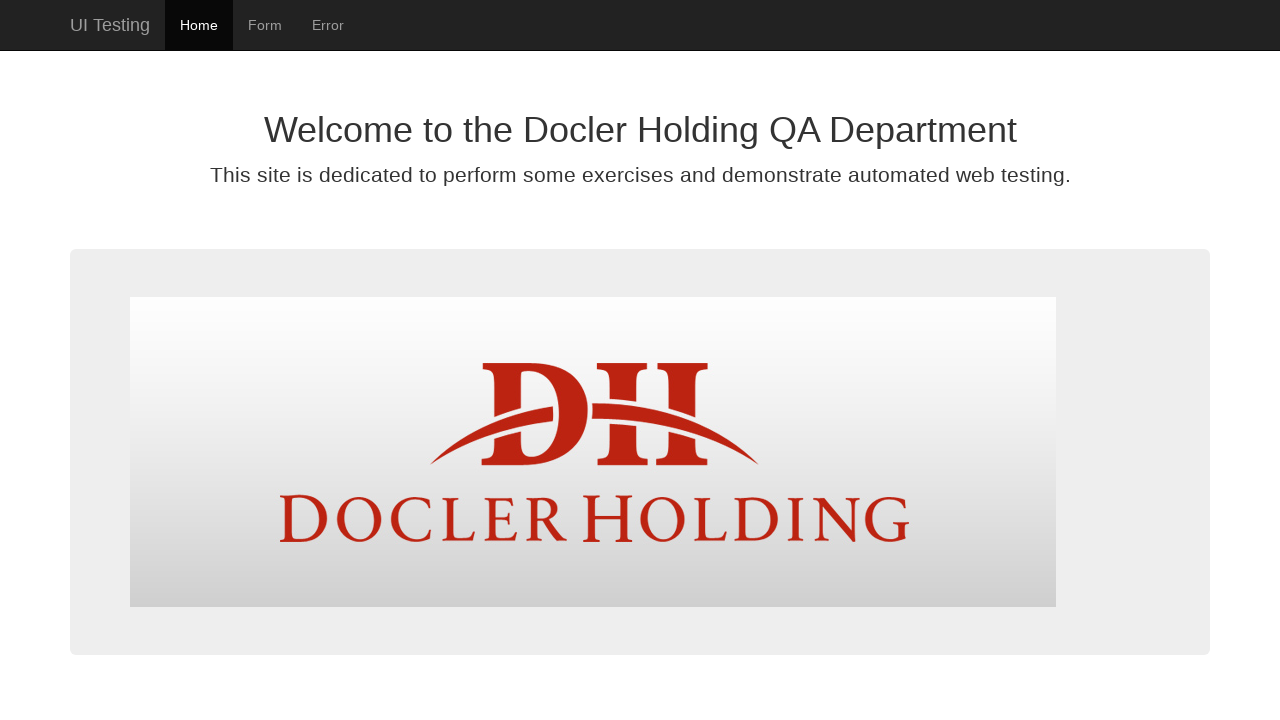

Verified h1 heading text content is not empty
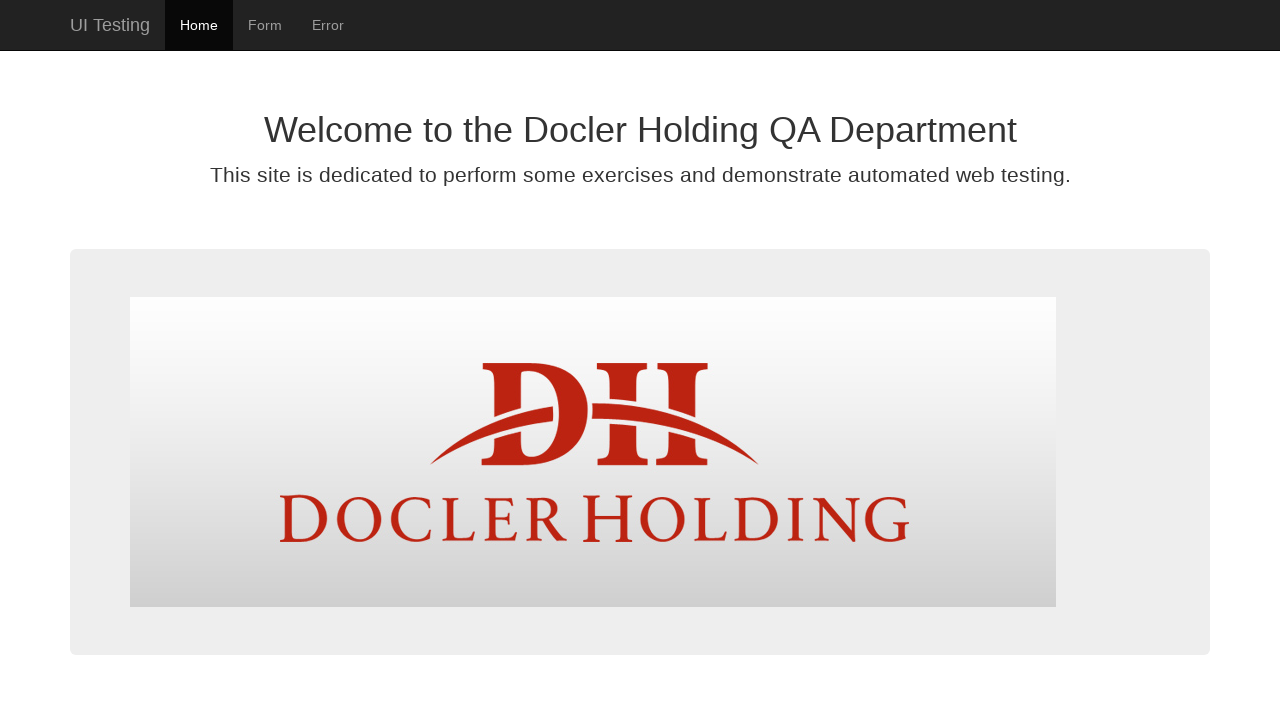

Retrieved paragraph text content
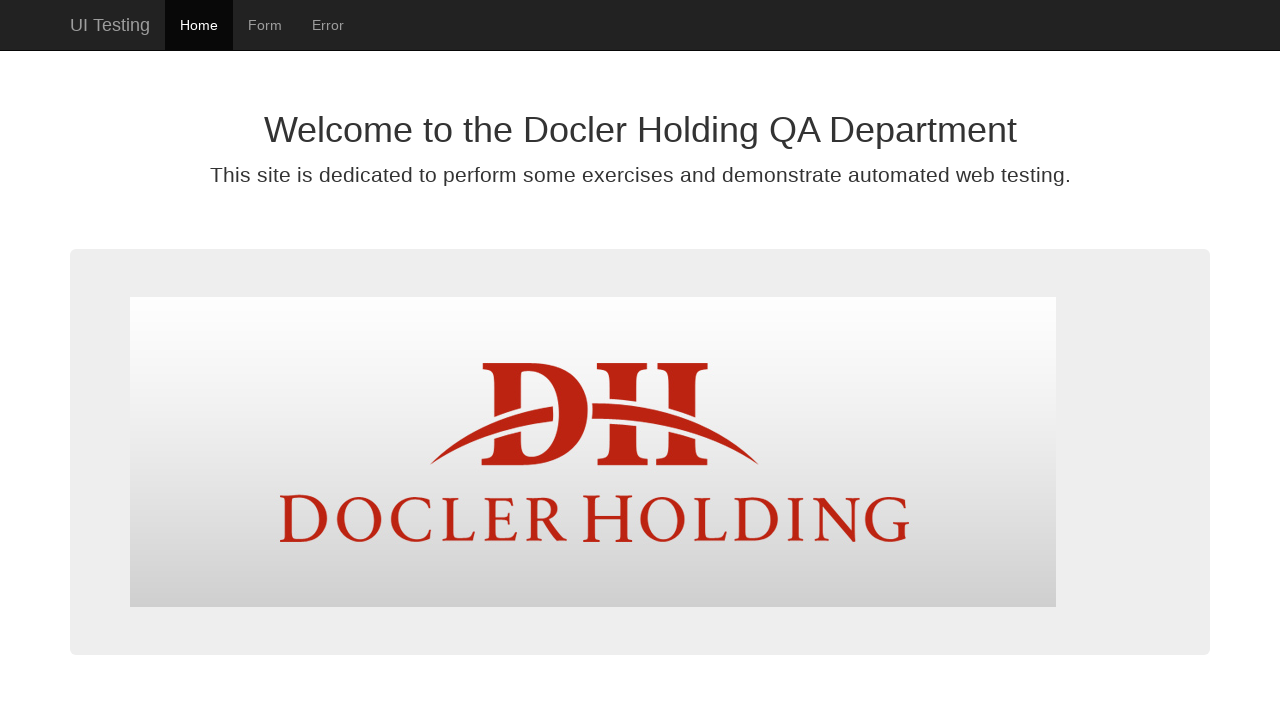

Verified paragraph text content is not empty
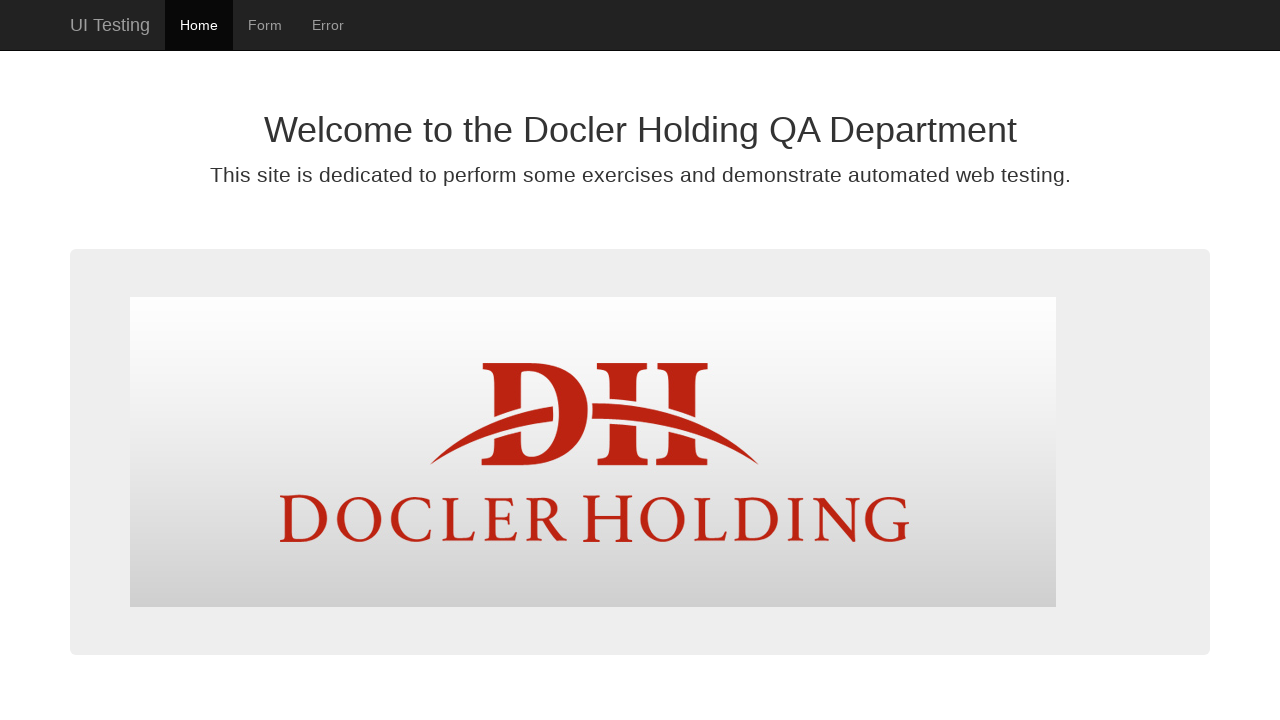

Clicked UI Testing button at (110, 25) on #site
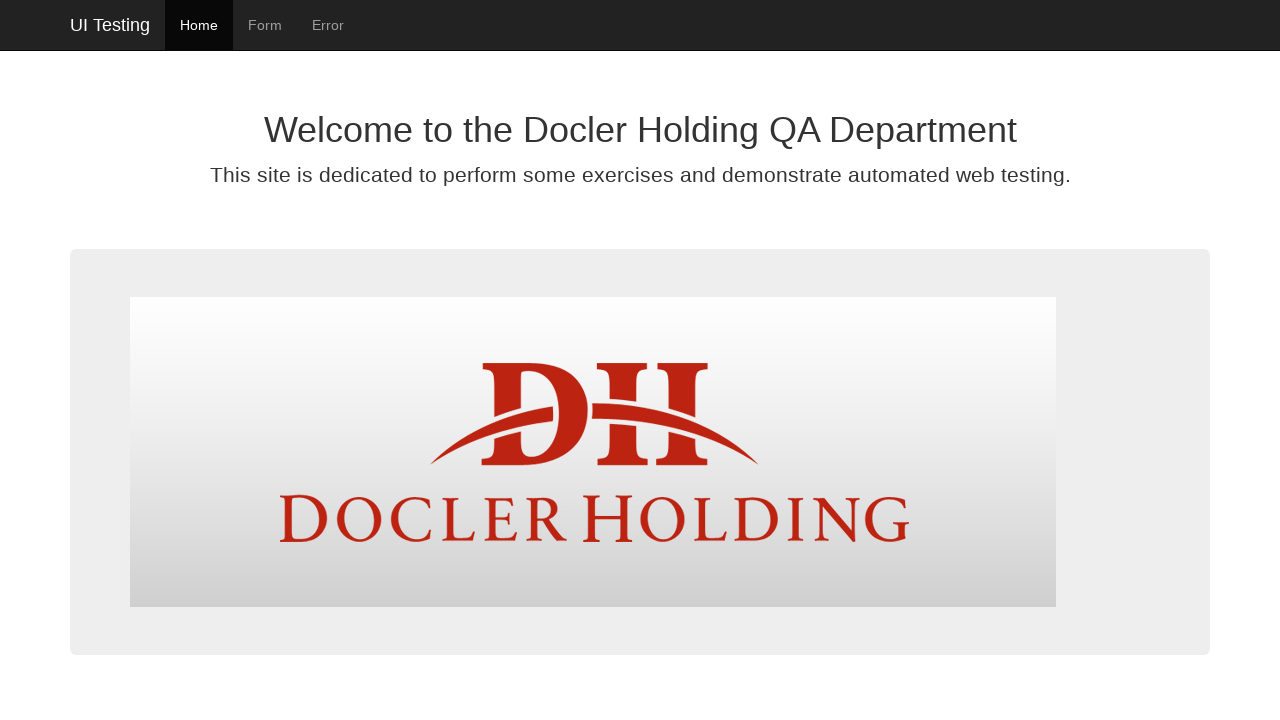

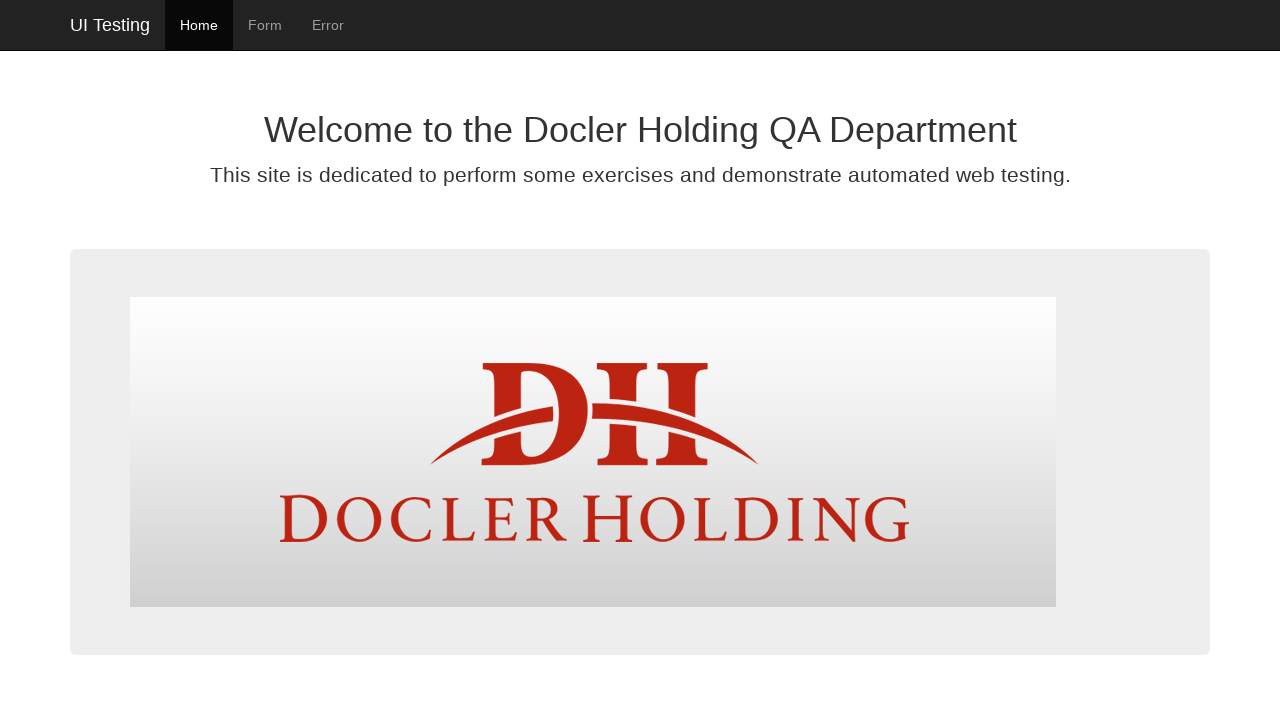